Tests multi-window handling by clicking a link that opens a new window, switching to the child window to verify its content, closing it, and switching back to the parent window to verify its content.

Starting URL: https://the-internet.herokuapp.com/windows

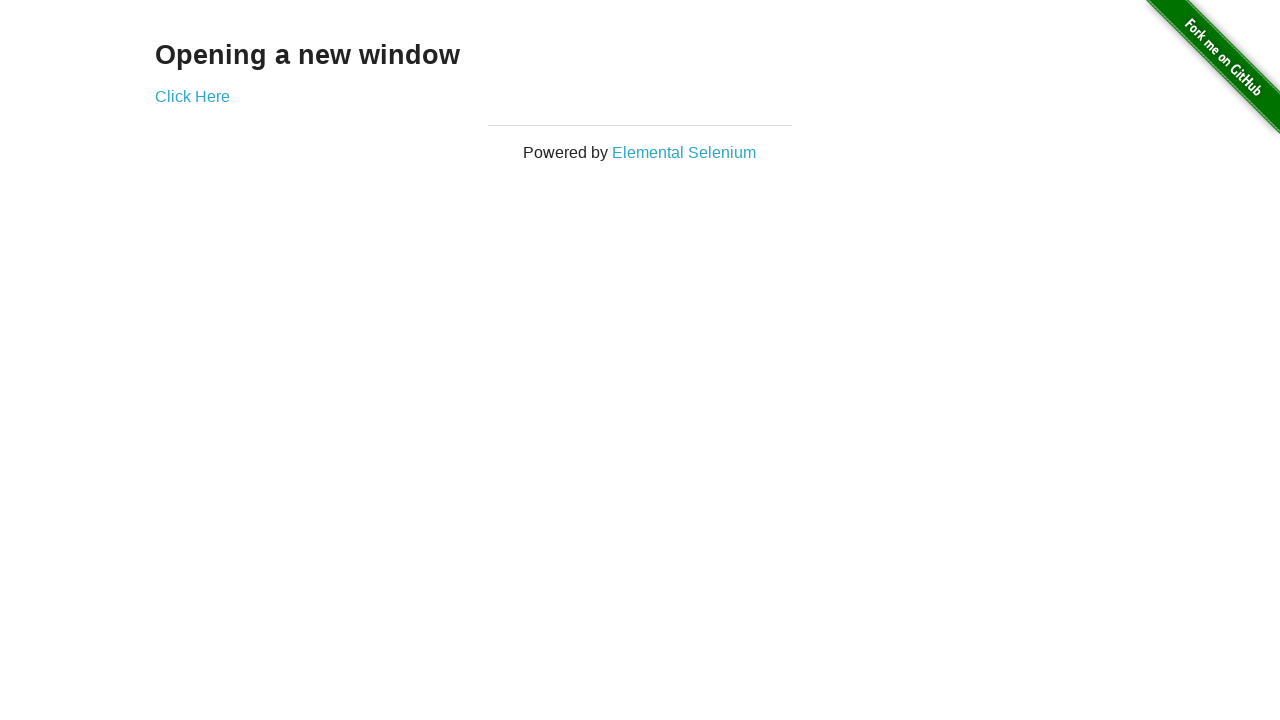

Clicked 'Click Here' link to open new window at (192, 96) on text=Click Here
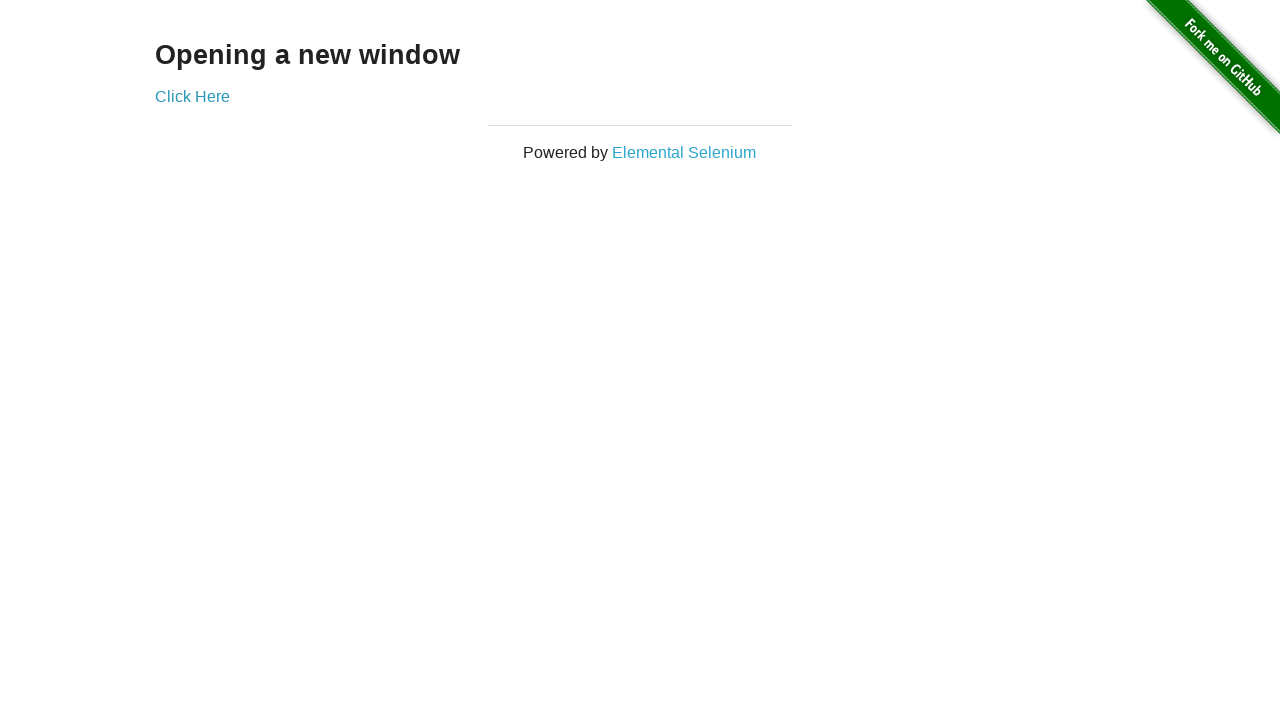

Child window opened and captured
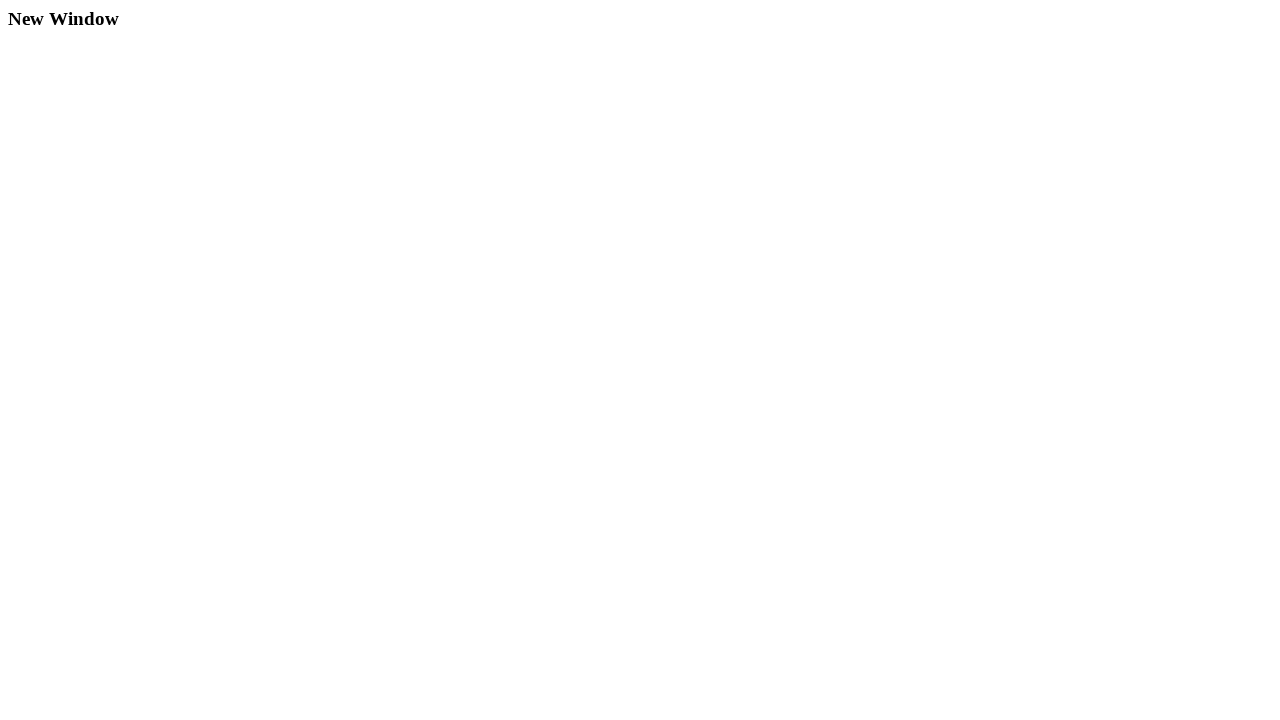

Child window content loaded - h3 element found
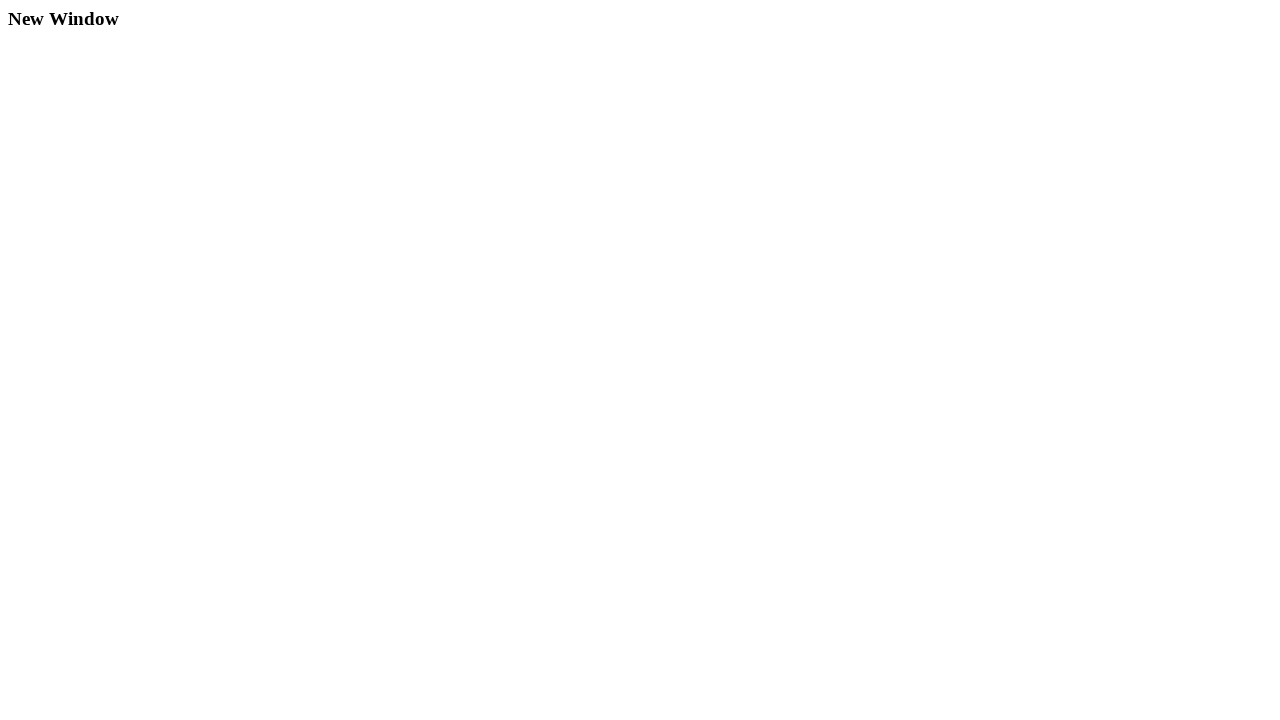

Child window closed
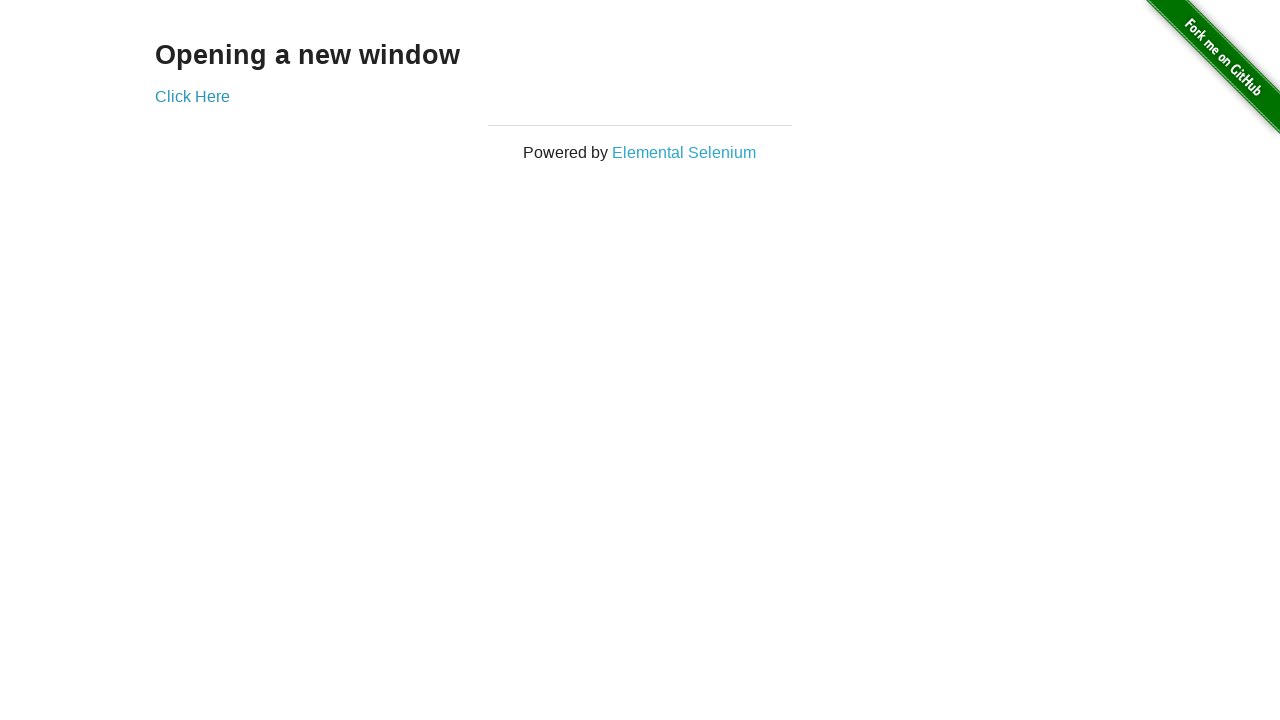

Parent window content verified - h3 element found
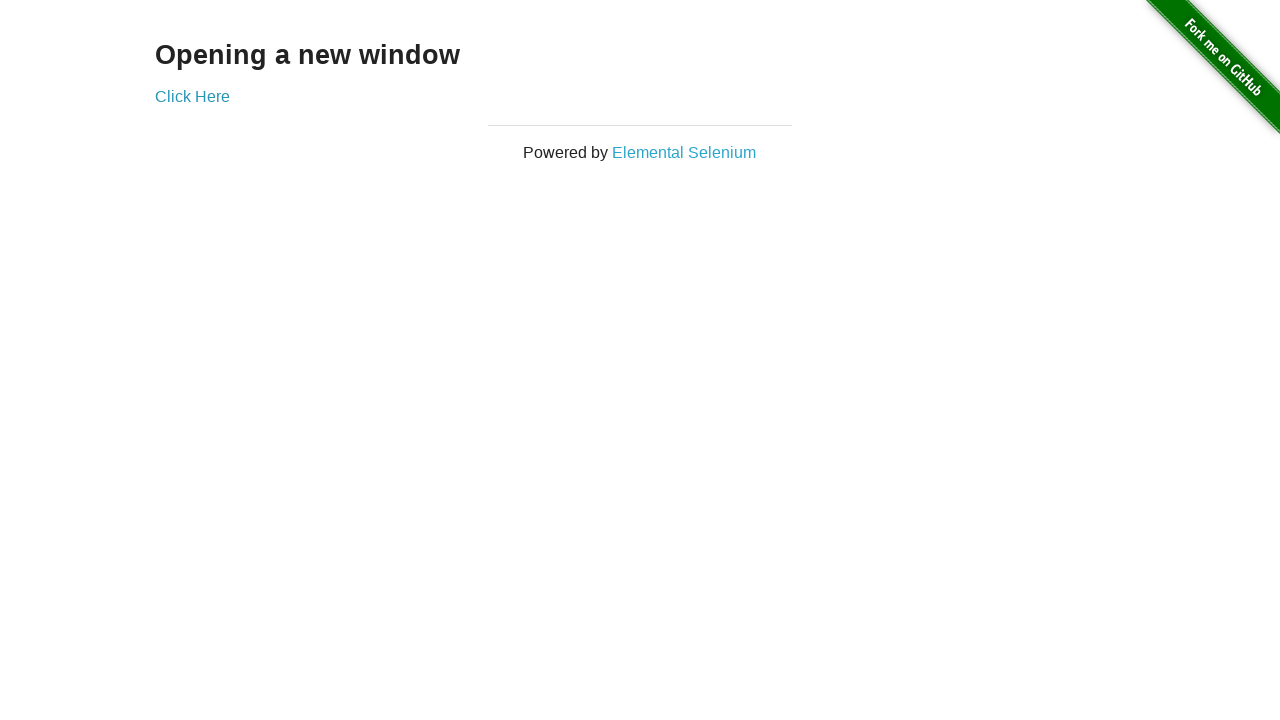

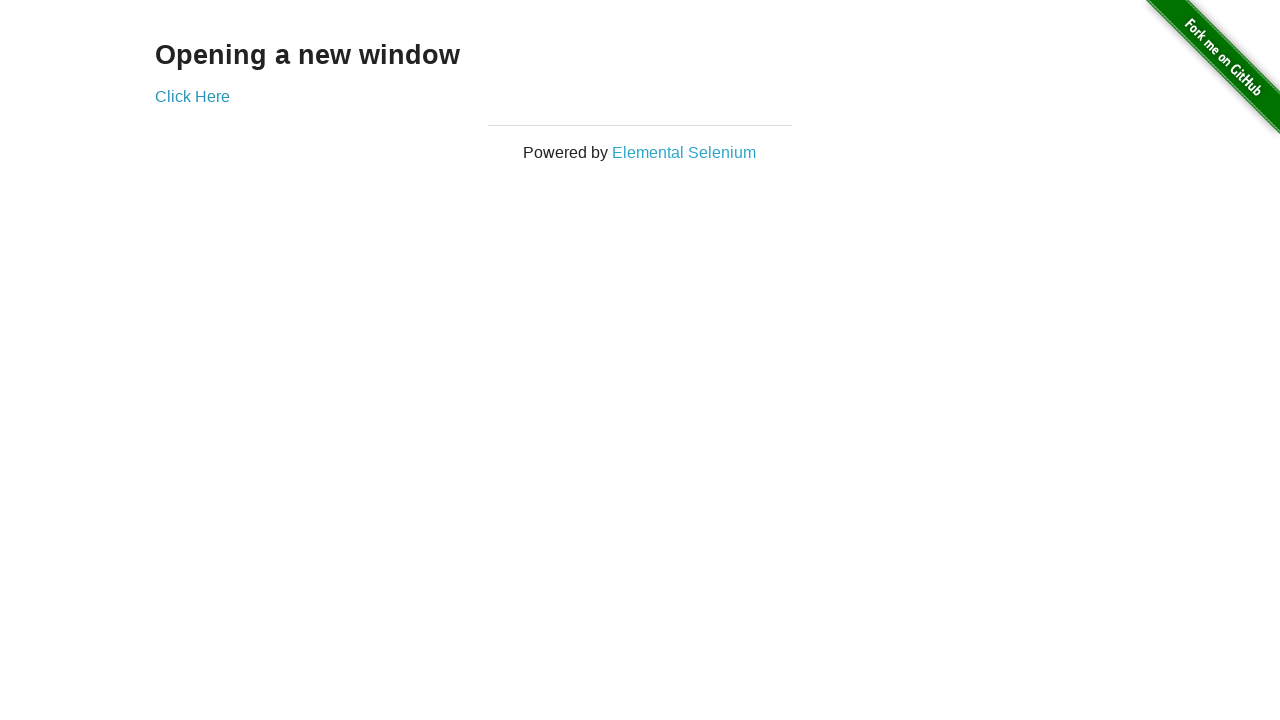